Tests JavaScript prompt functionality by clicking on basic elements, triggering a prompt dialog, entering text, and accepting it

Starting URL: http://automationbykrishna.com/

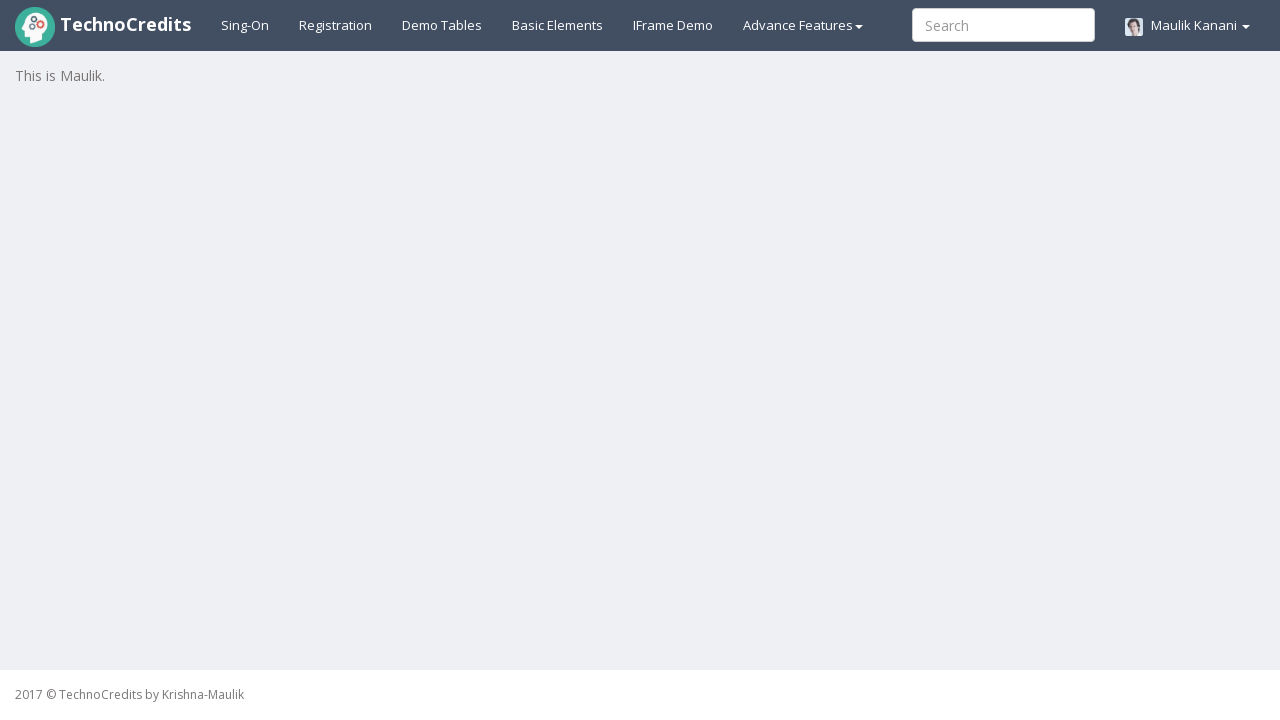

Clicked on Basic Elements section at (558, 25) on #basicelements
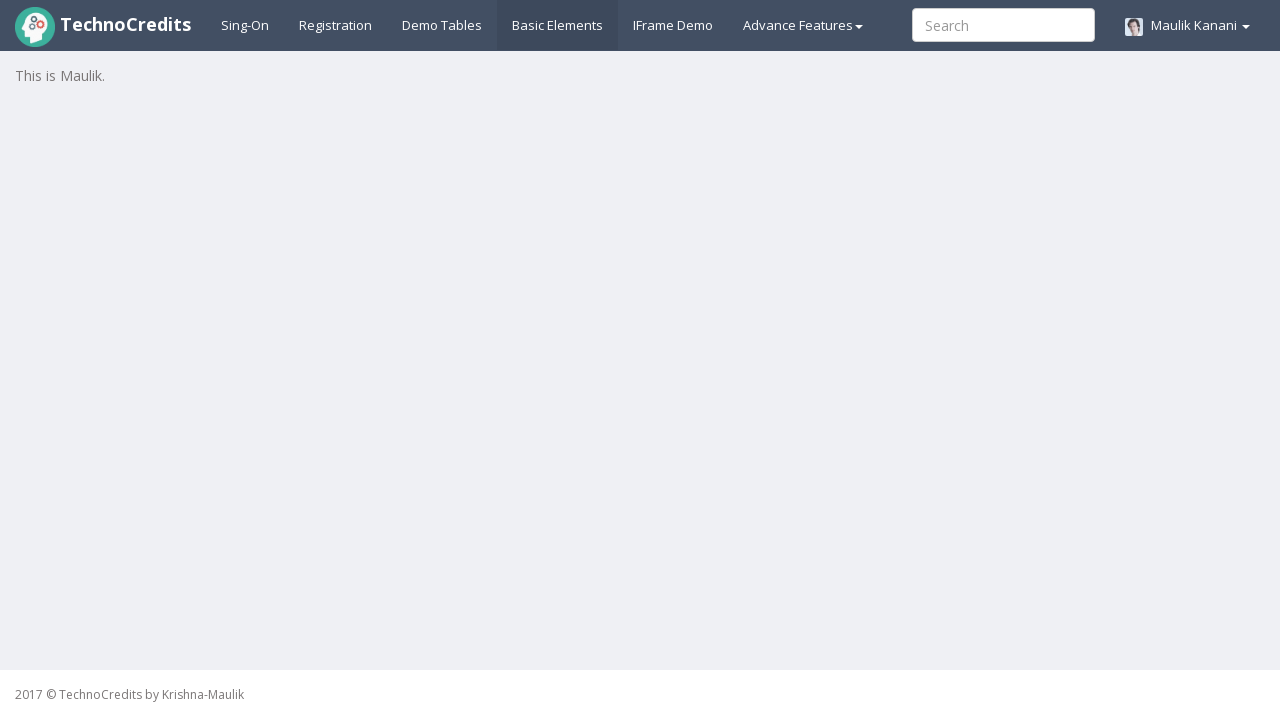

Waited 2000ms for Basic Elements section to load
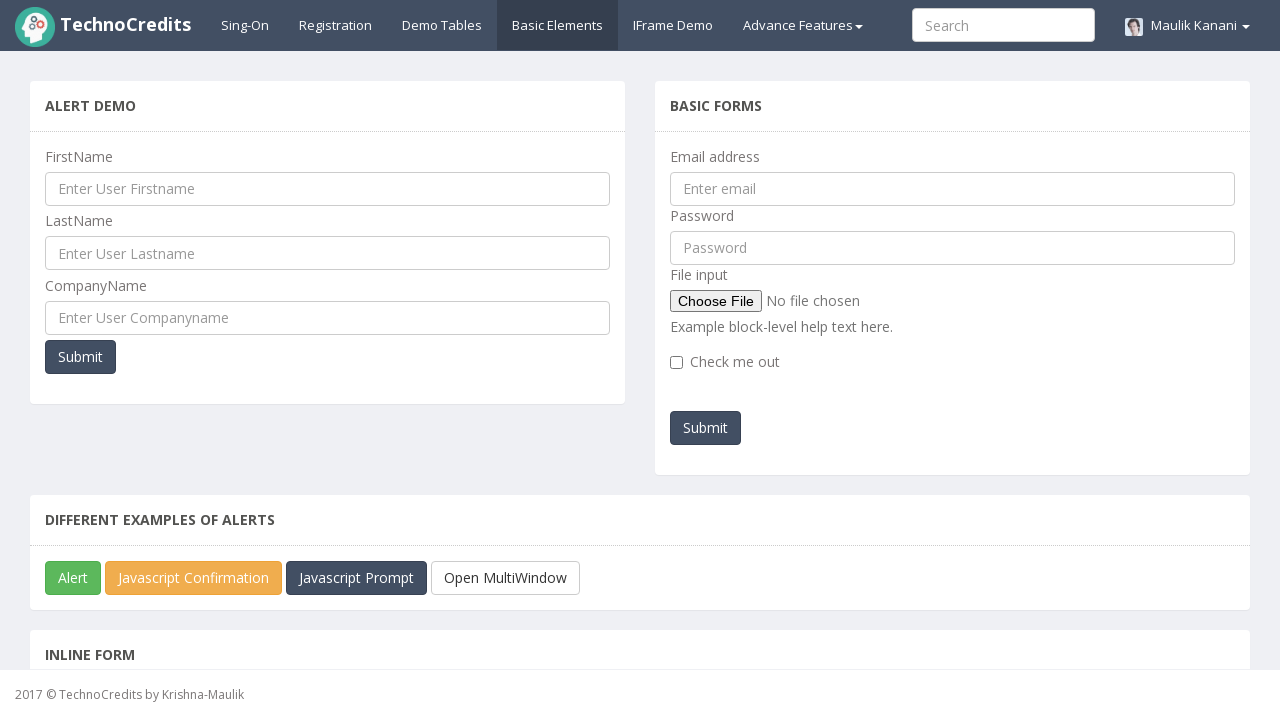

Scrolled down 250px to reveal JavaScript prompt button
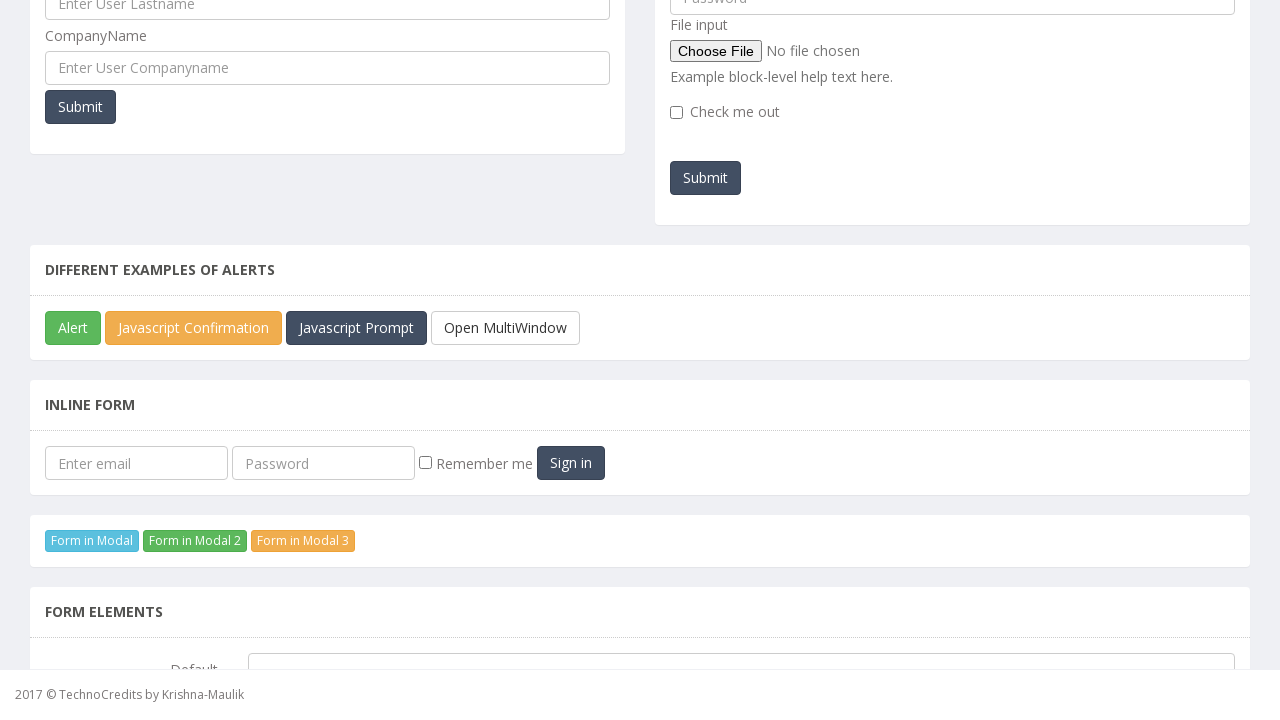

Set up dialog handler to accept prompt with 'Megha'
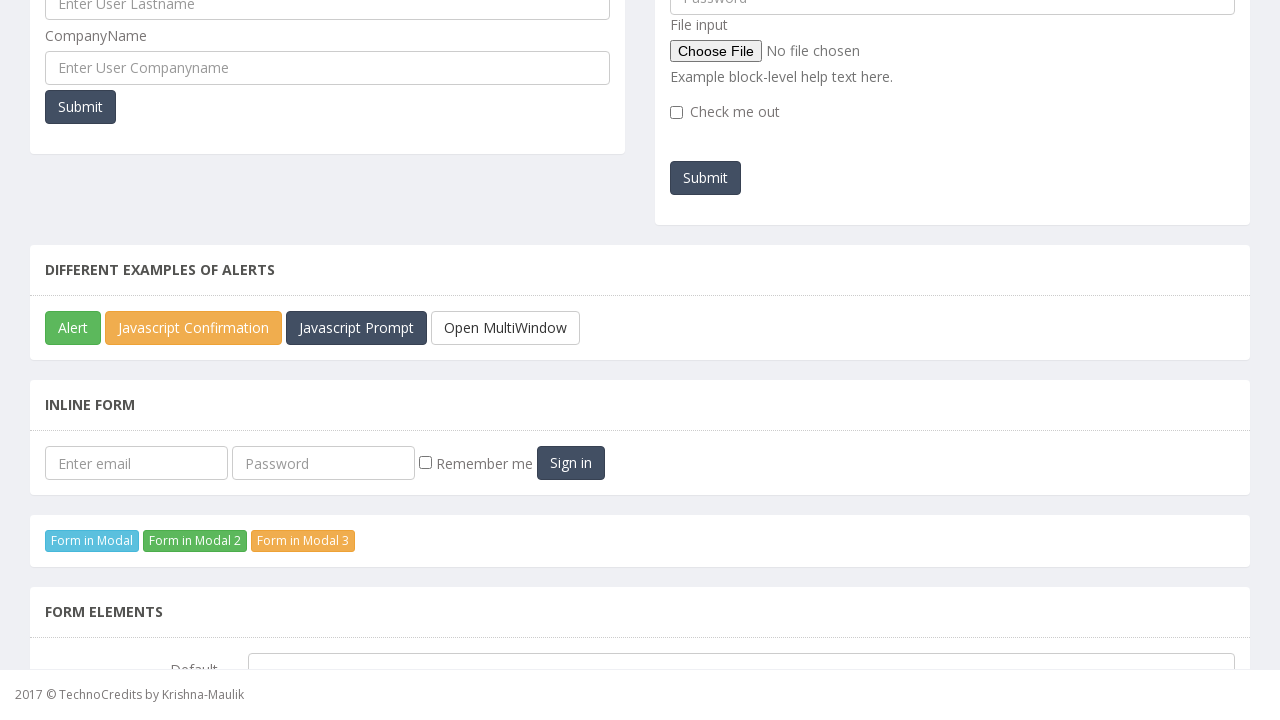

Clicked JavaScript Prompt button to trigger dialog at (356, 328) on #javascriptPromp
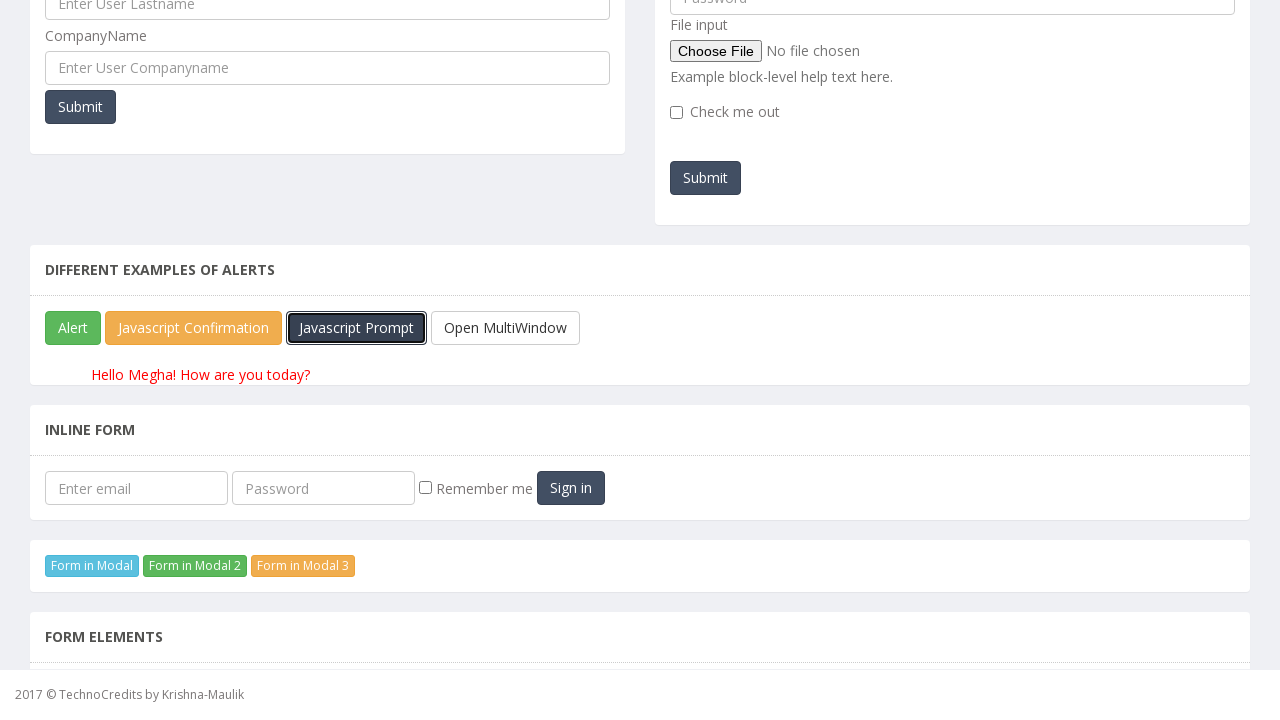

Retrieved result text after prompt was accepted with 'Megha'
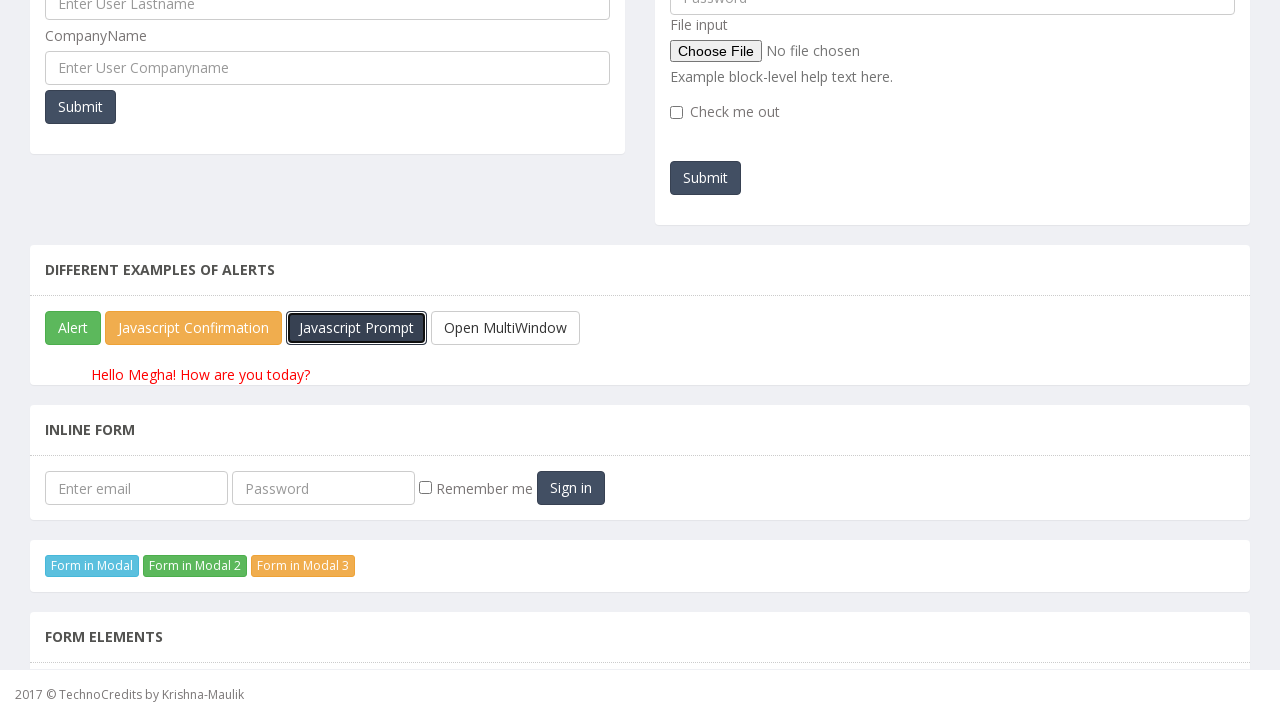

Printed result text to console
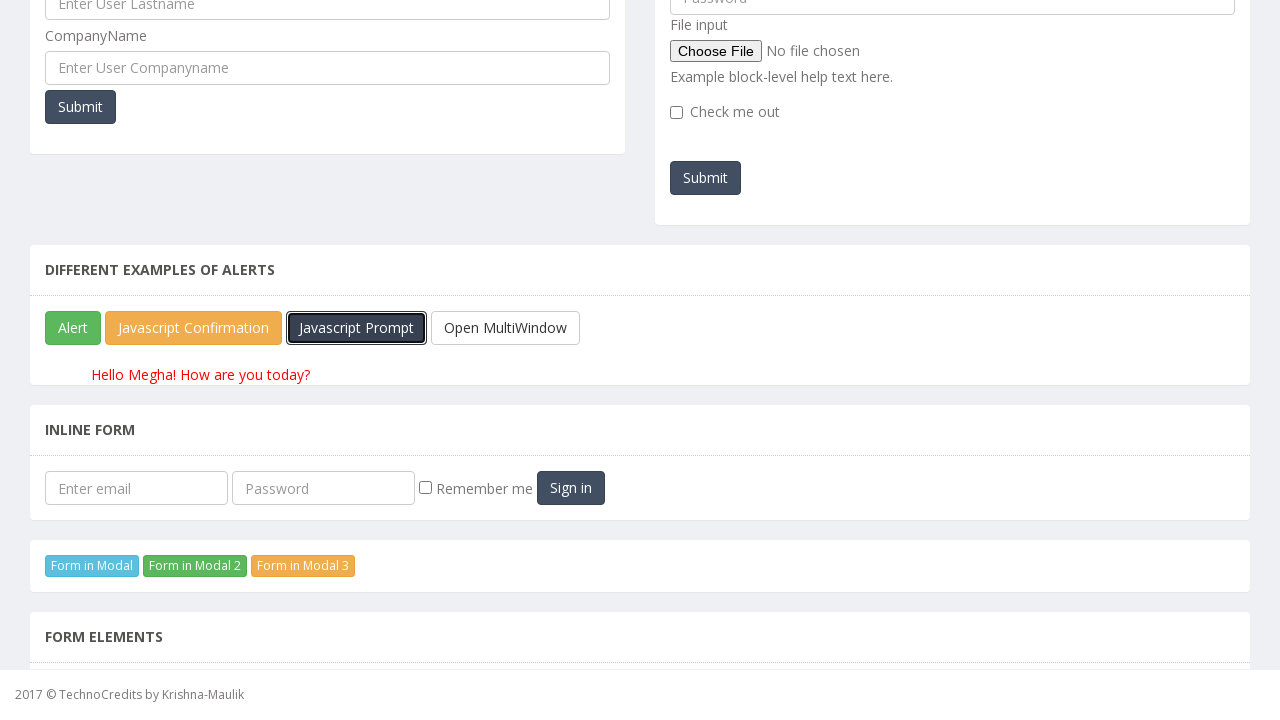

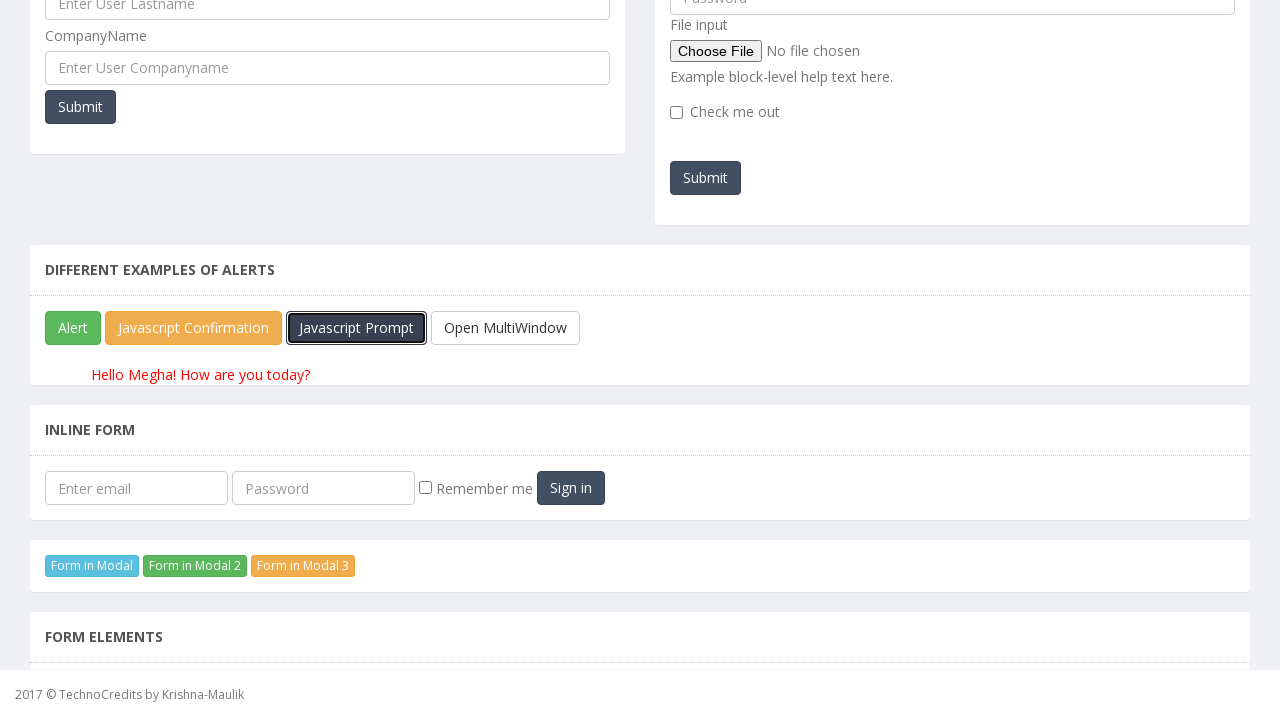